Tests basic elements page Alert button by clicking on it and verifying the JavaScript alert message

Starting URL: http://automationbykrishna.com/

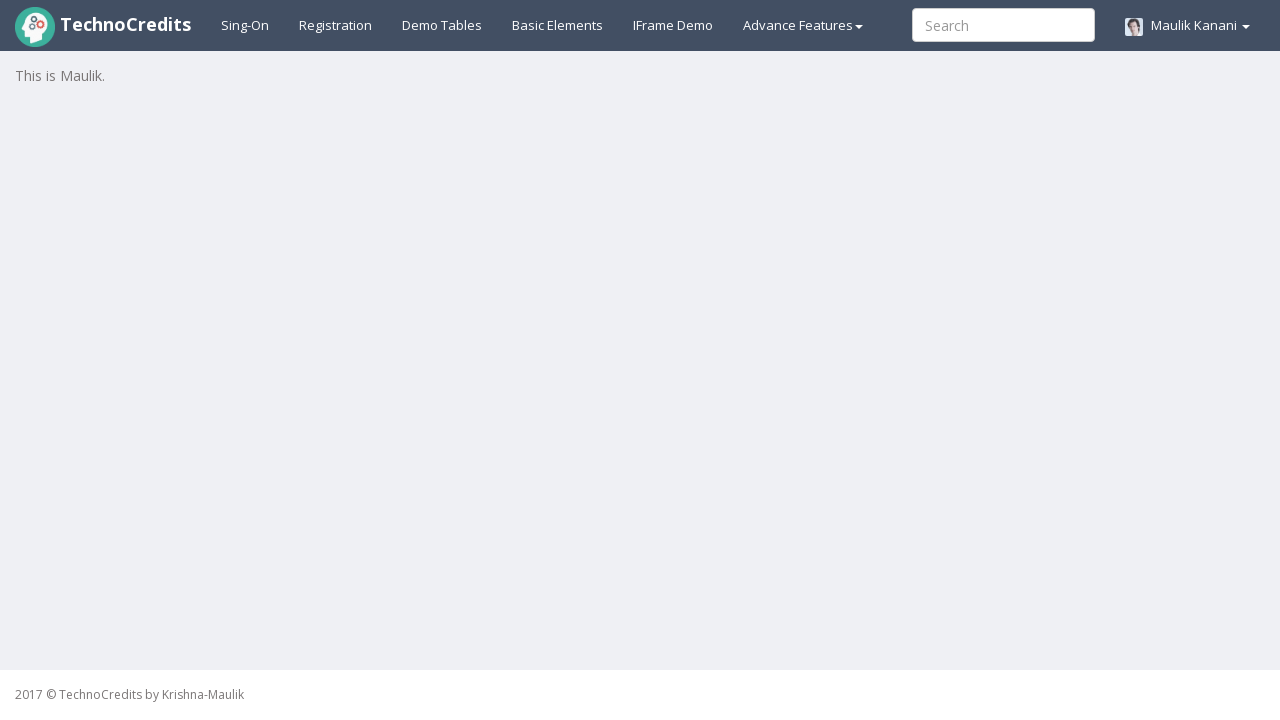

Clicked on basic elements link at (558, 25) on #basicelements
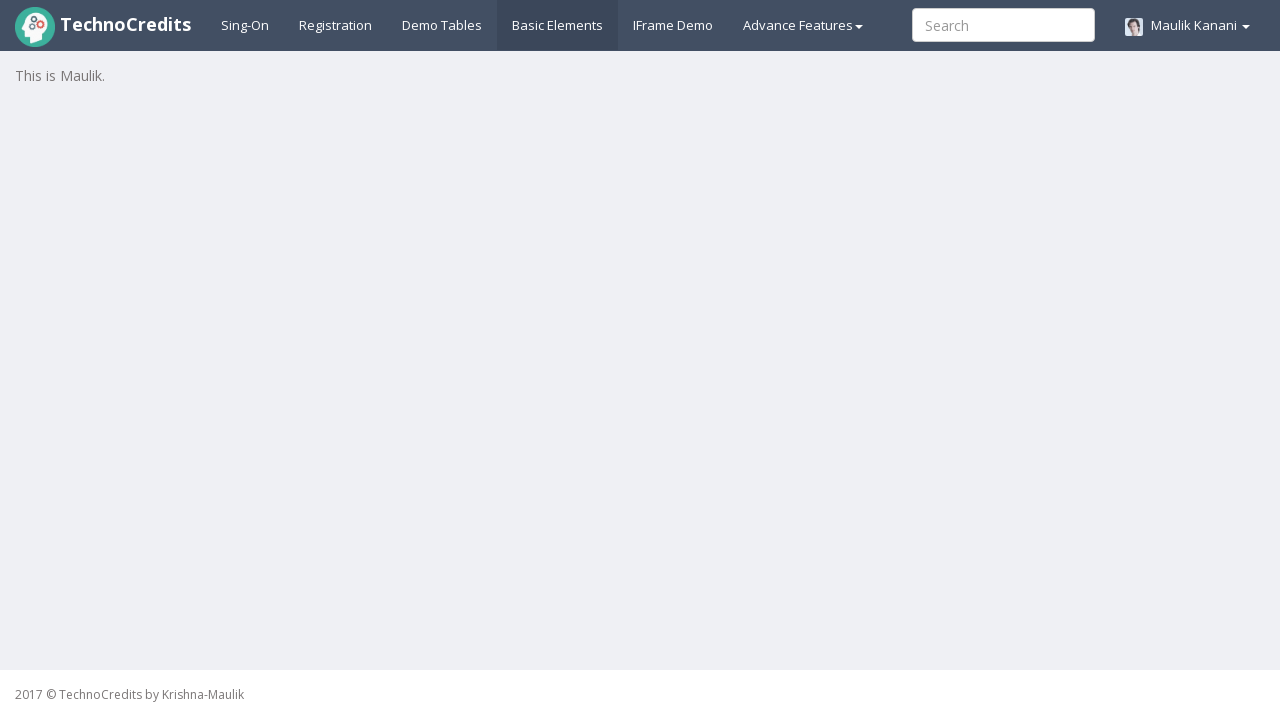

Basic elements page loaded and Alert button is visible
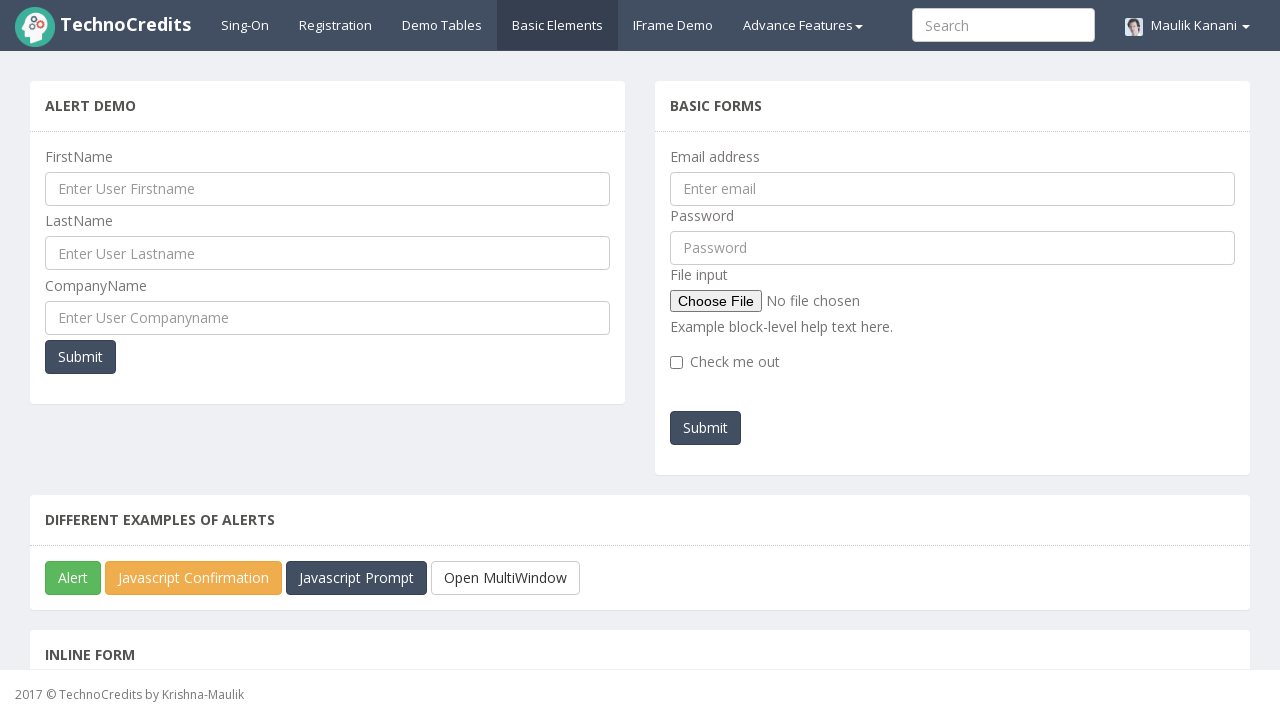

Clicked on Alert button at (73, 578) on button#javascriptAlert
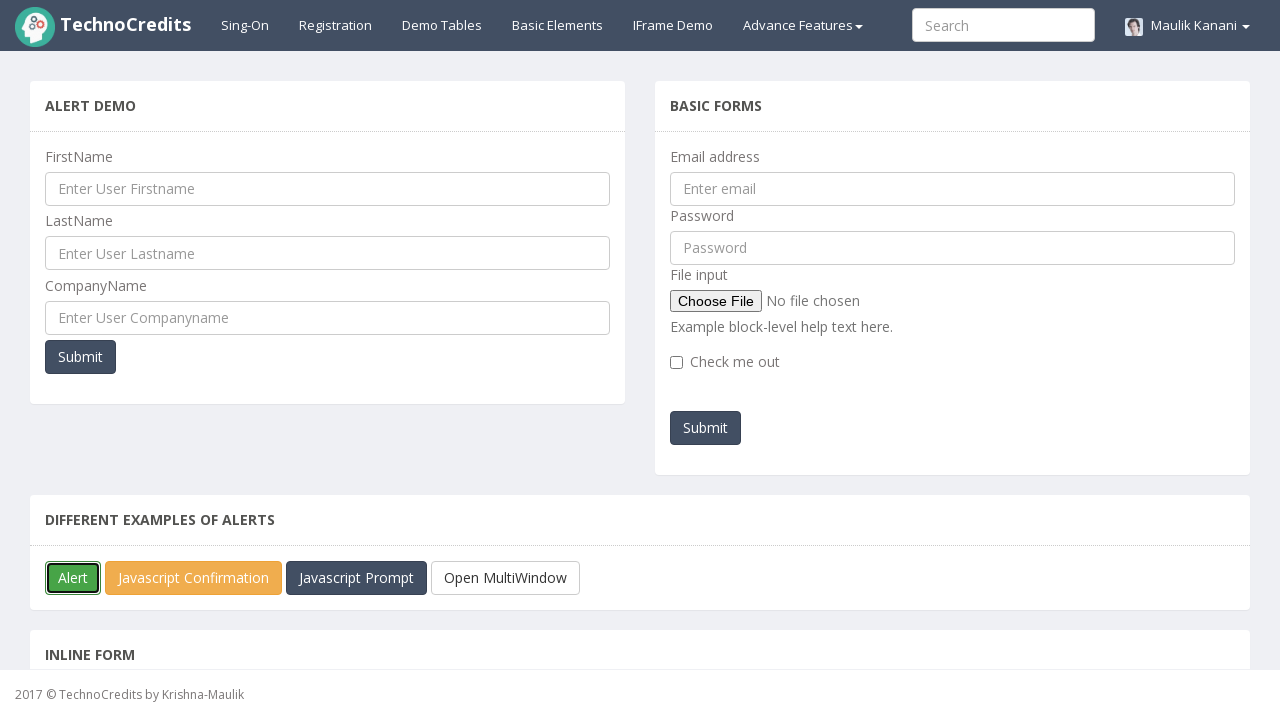

JavaScript alert dialog accepted
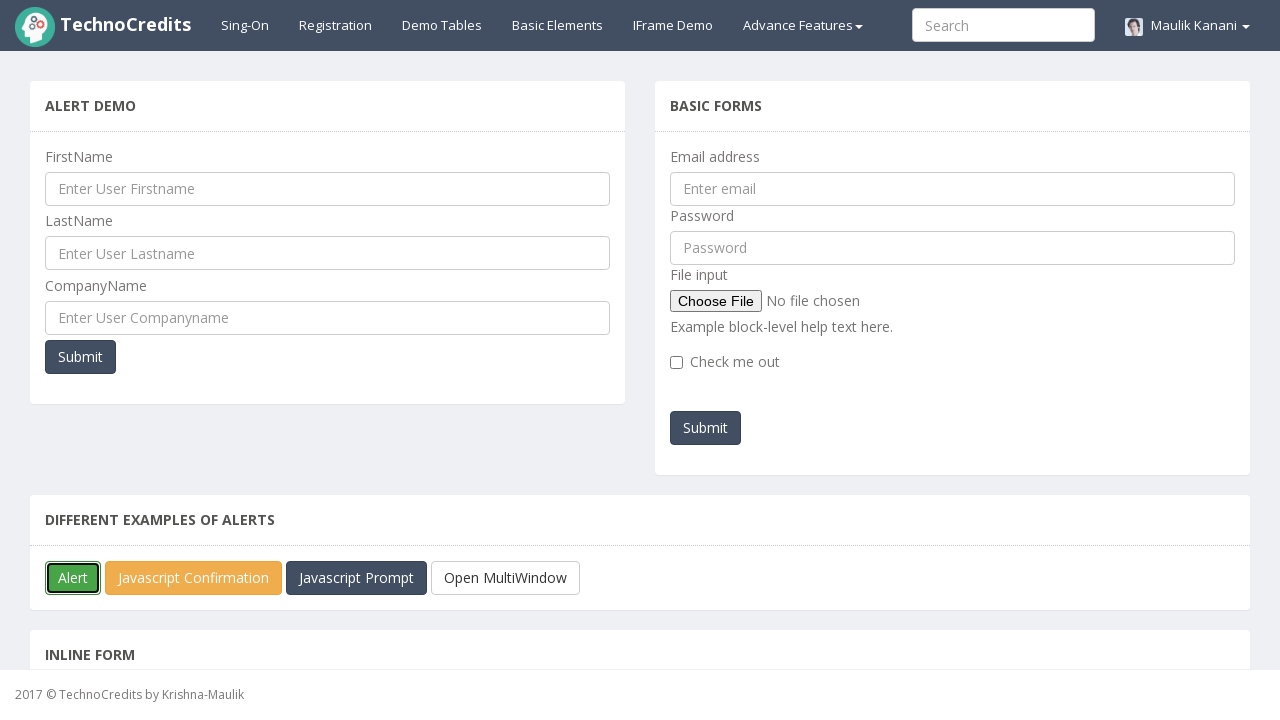

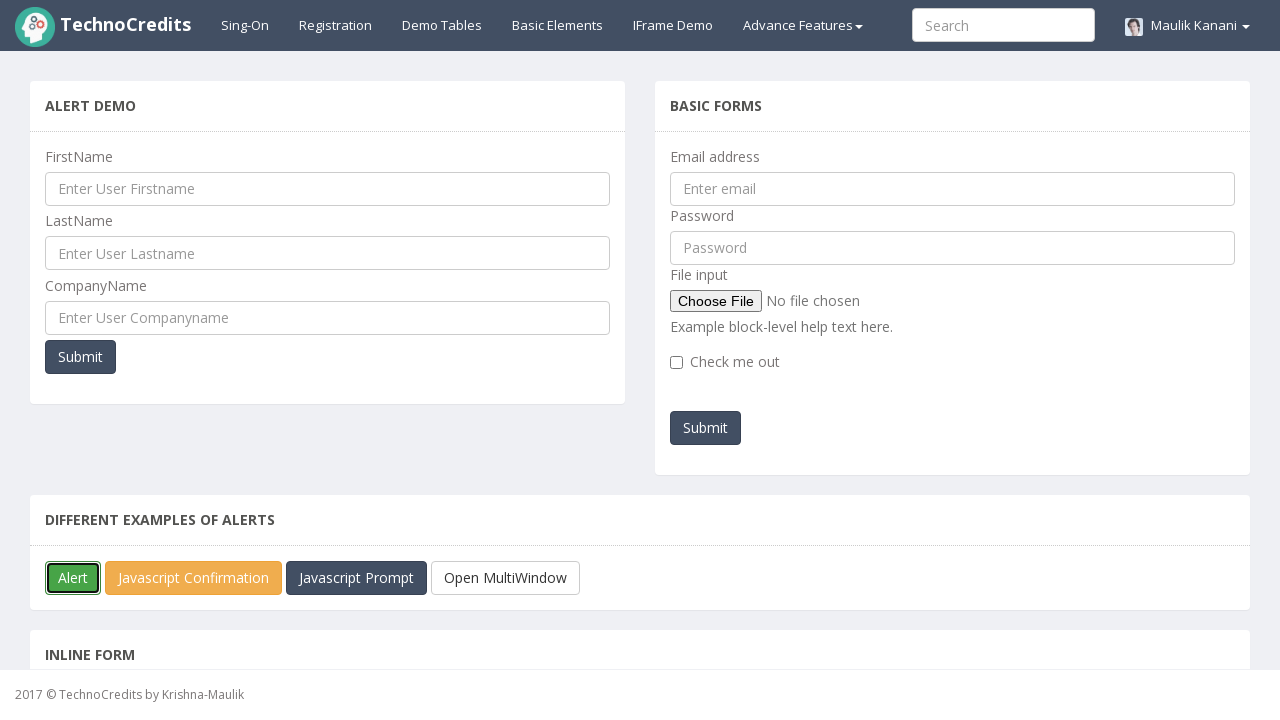